Tests un-marking todo items as complete by unchecking their checkboxes.

Starting URL: https://demo.playwright.dev/todomvc

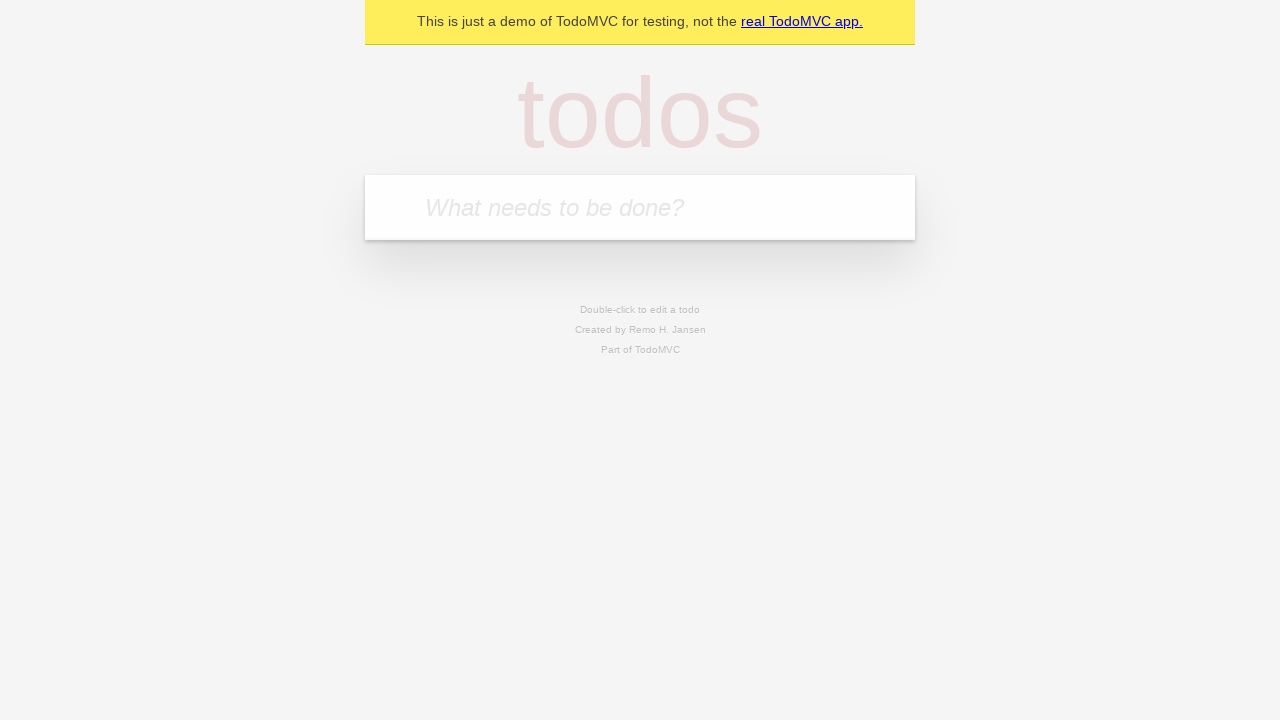

Filled todo input with 'buy some cheese' on internal:attr=[placeholder="What needs to be done?"i]
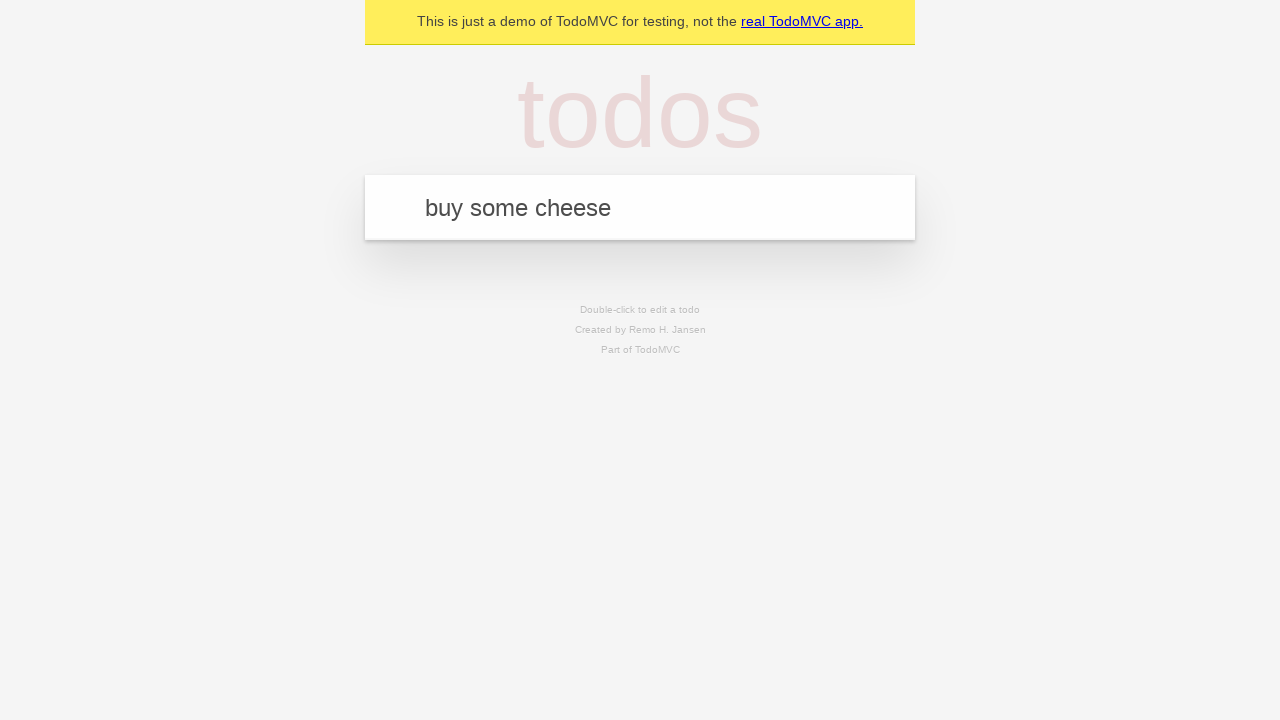

Pressed Enter to create first todo item on internal:attr=[placeholder="What needs to be done?"i]
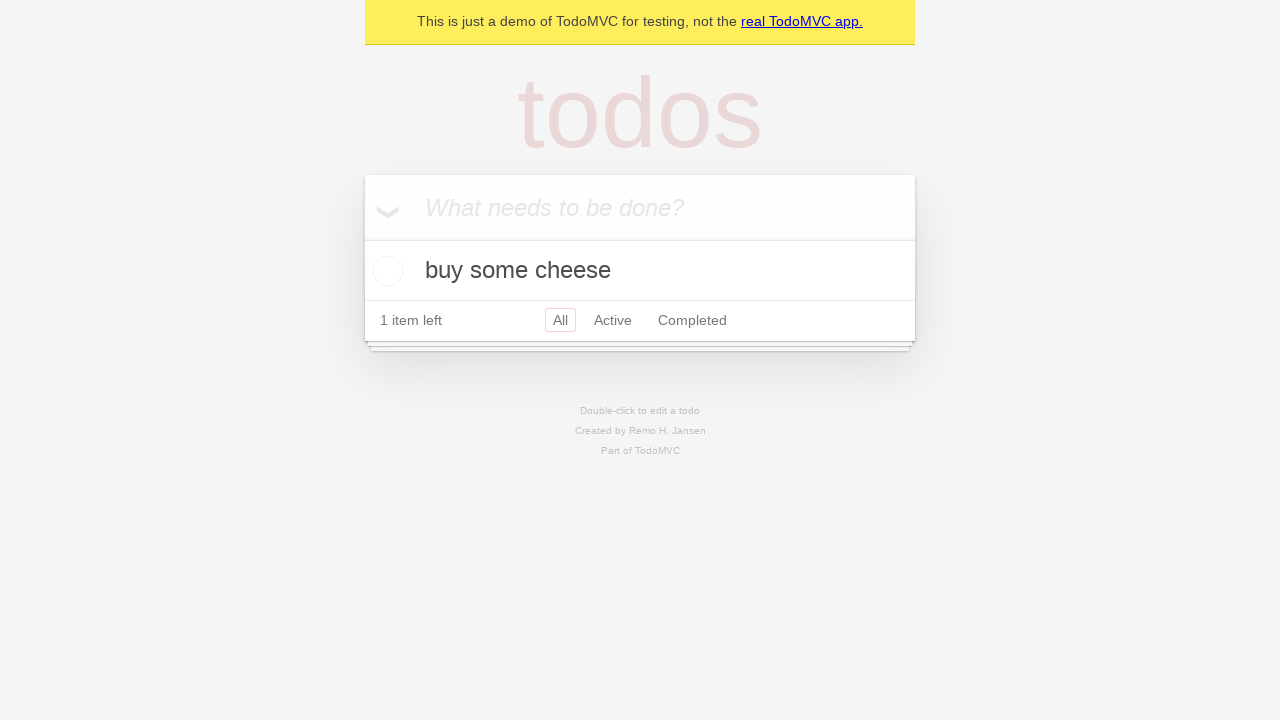

Filled todo input with 'feed the cat' on internal:attr=[placeholder="What needs to be done?"i]
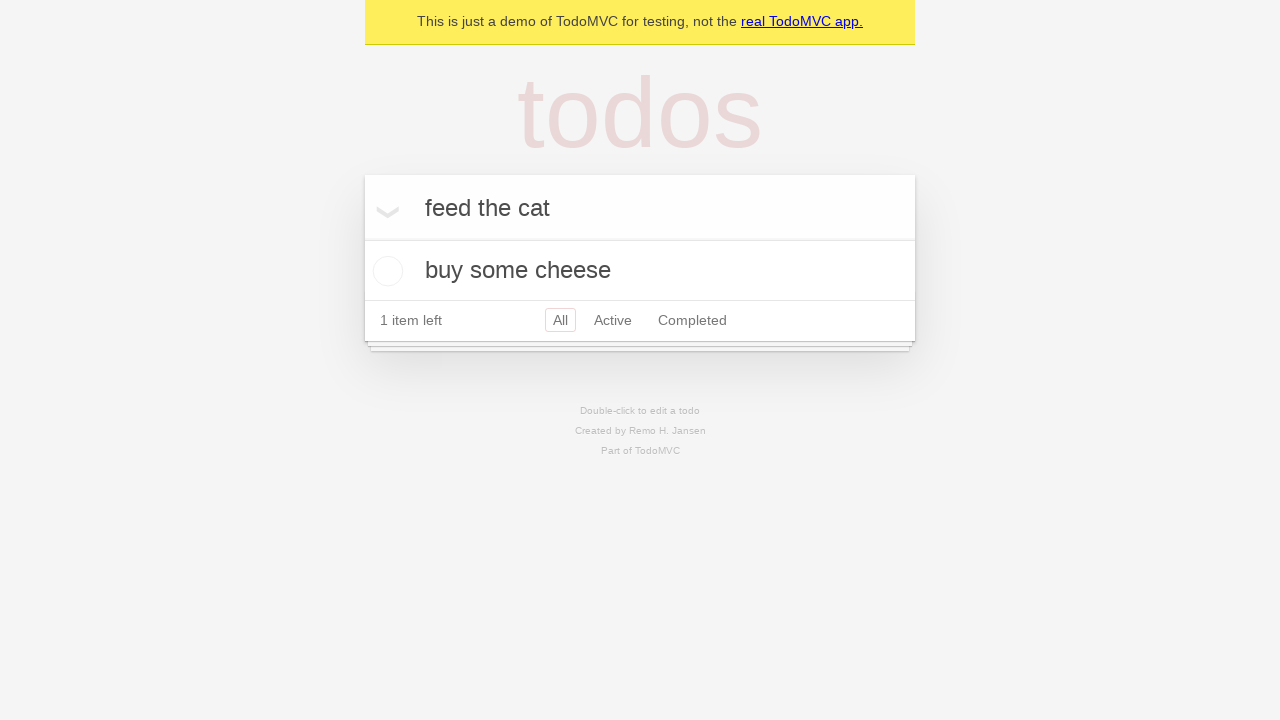

Pressed Enter to create second todo item on internal:attr=[placeholder="What needs to be done?"i]
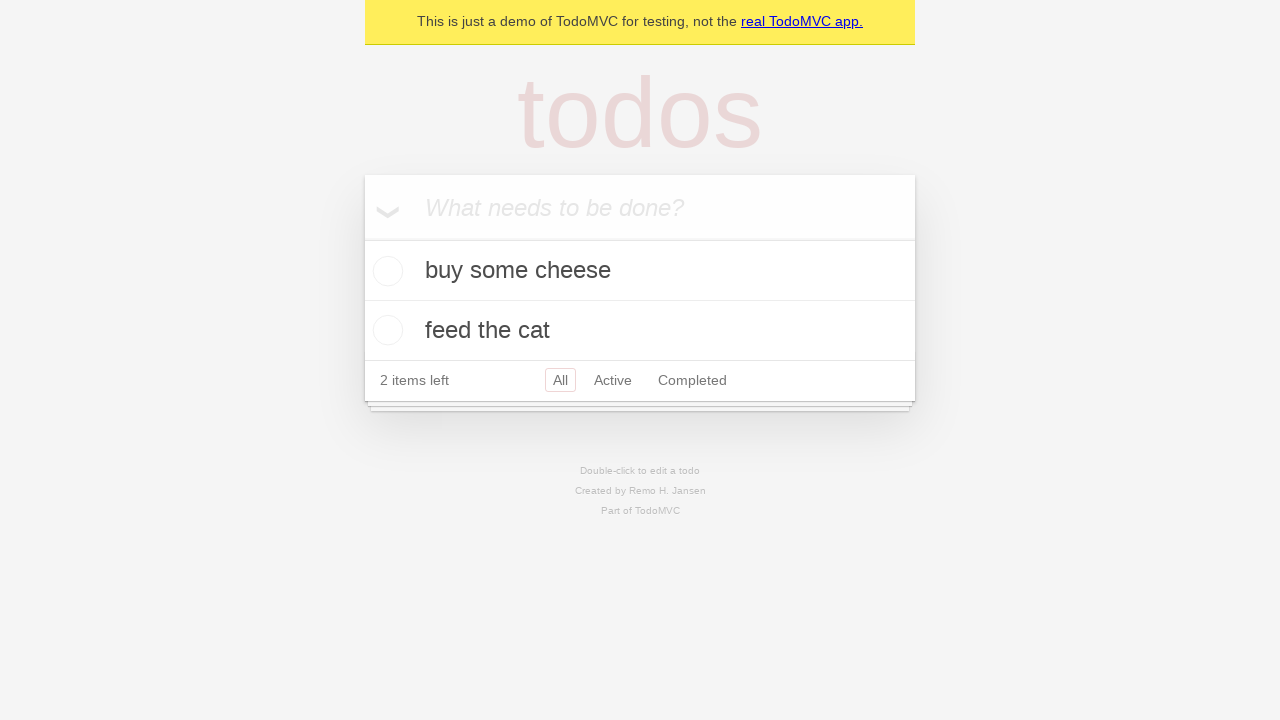

Checked checkbox for first todo item 'buy some cheese' at (385, 271) on internal:testid=[data-testid="todo-item"s] >> nth=0 >> internal:role=checkbox
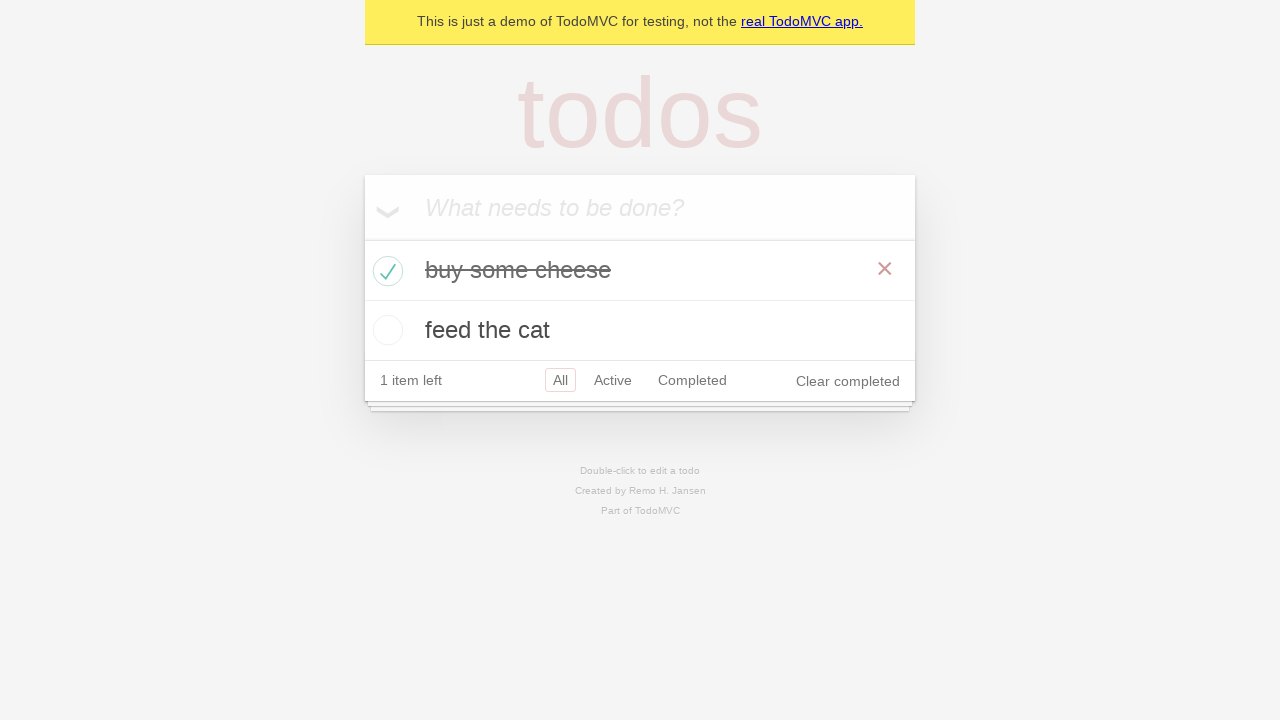

Unchecked checkbox for first todo item to mark it incomplete at (385, 271) on internal:testid=[data-testid="todo-item"s] >> nth=0 >> internal:role=checkbox
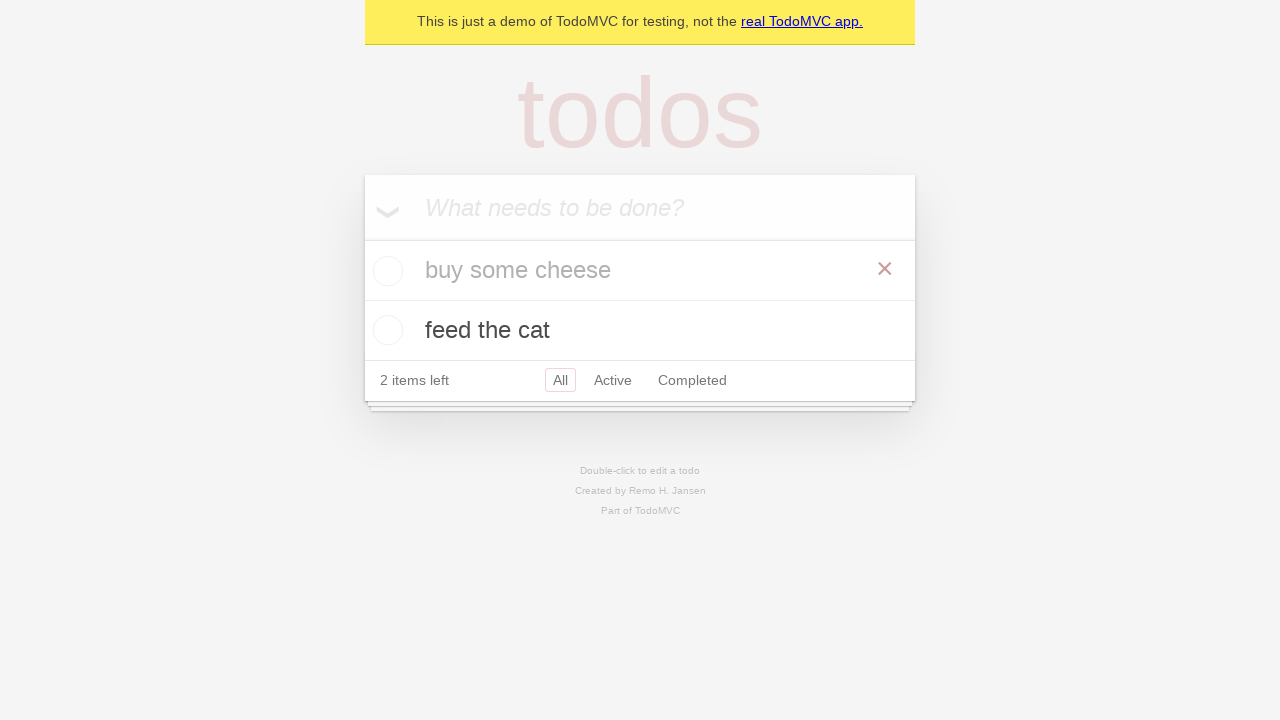

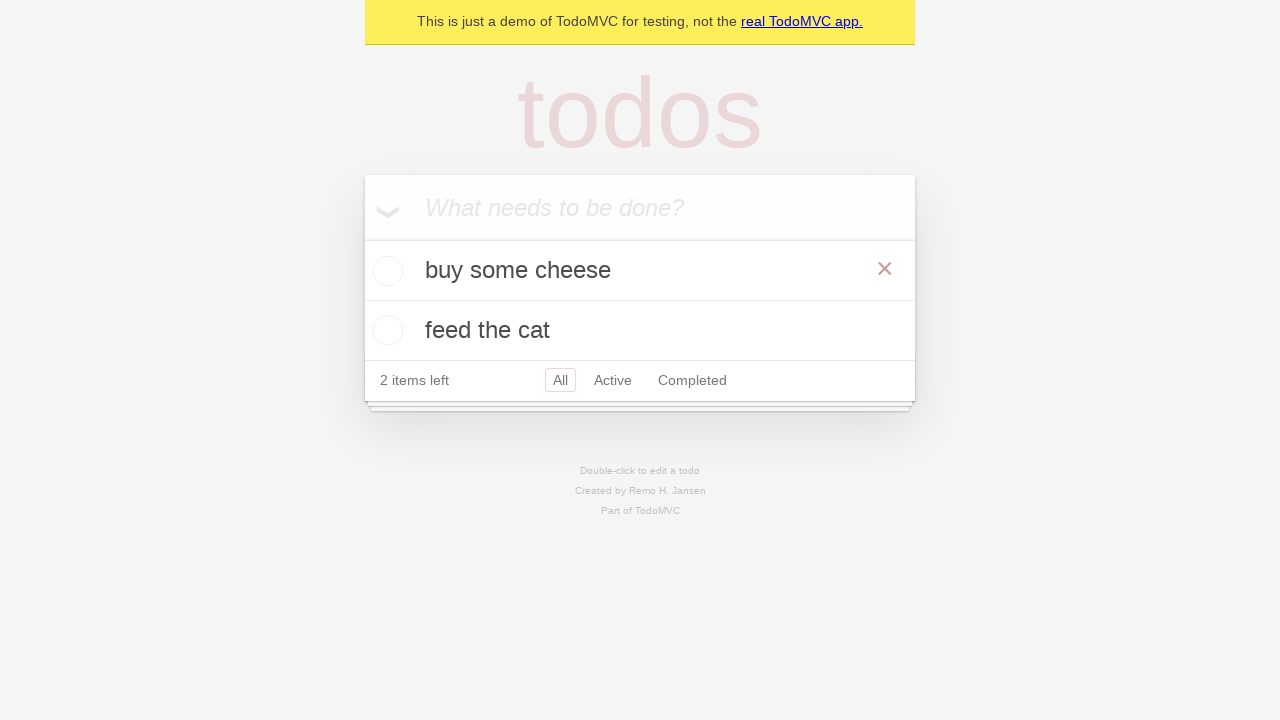